Tests a text box form by filling in full name, email, and address fields, copying current address to permanent address using keyboard shortcuts, and submitting the form

Starting URL: https://demoqa.com/text-box

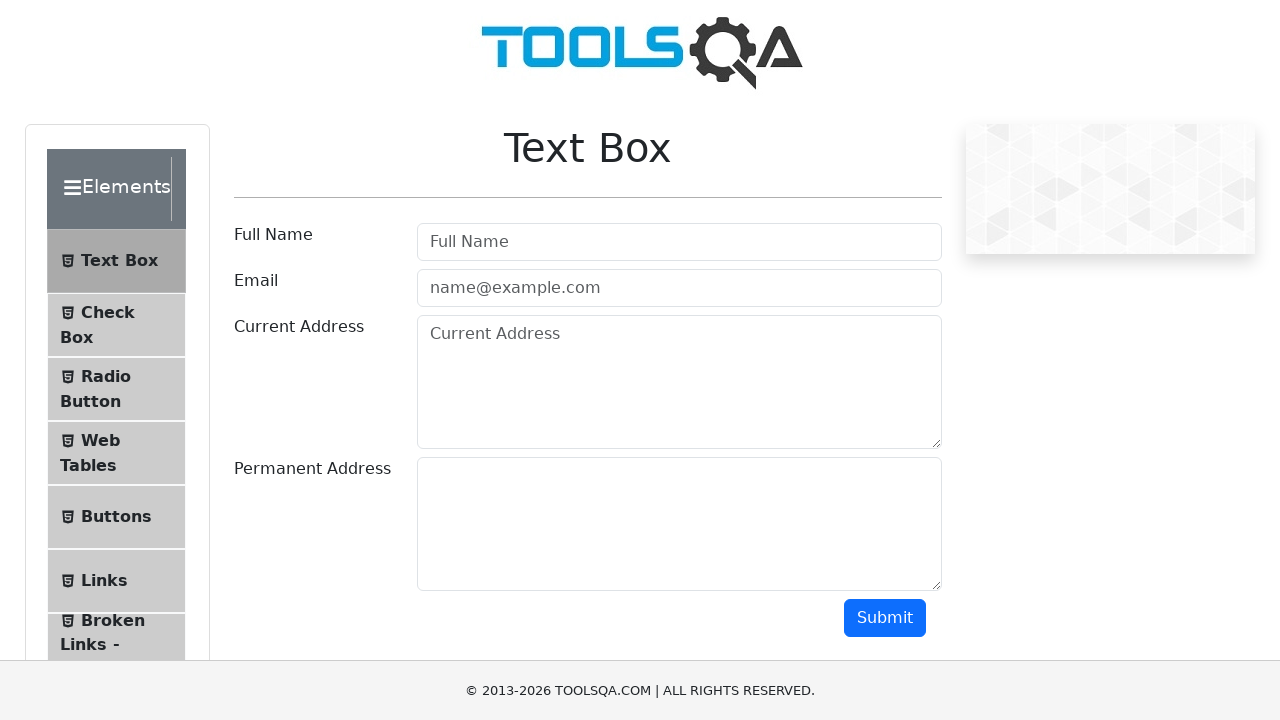

Filled full name field with 'Mr.Albert Thomas' on #userName
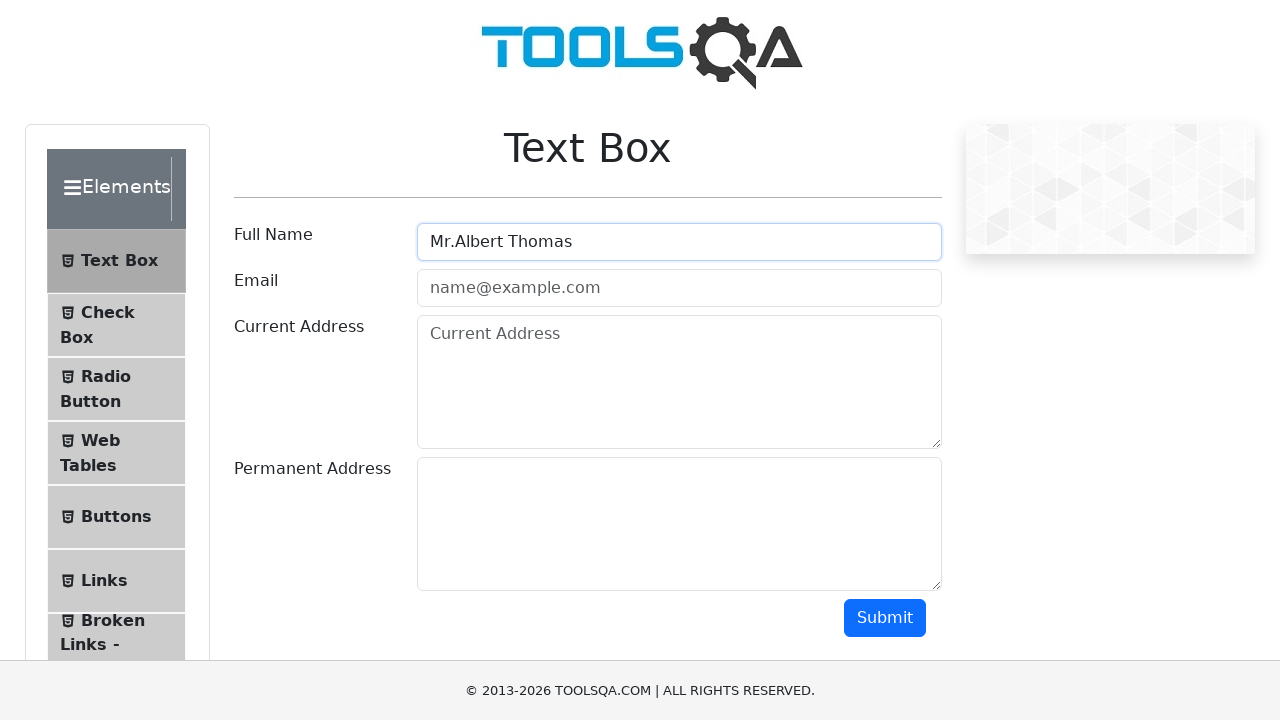

Filled email field with 'albertthomas123@gmail.com' on #userEmail
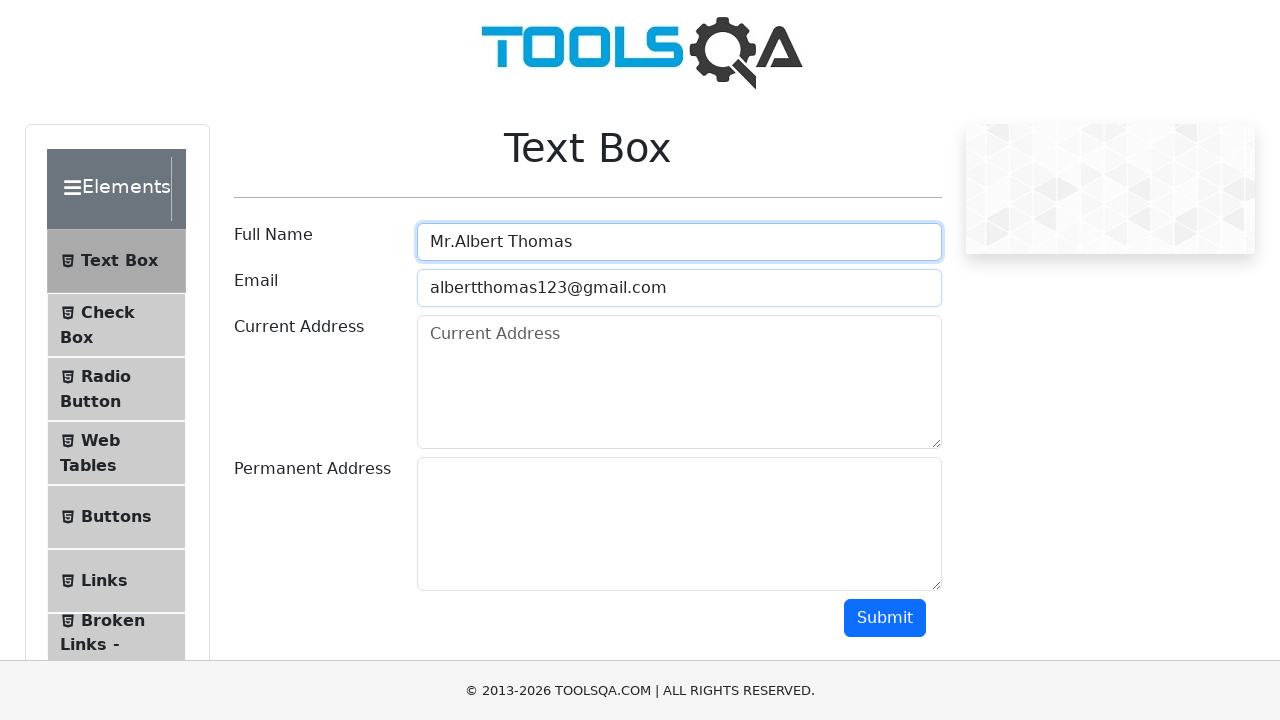

Filled current address field with '132, My Street, Kingston, New York 12401' on #currentAddress
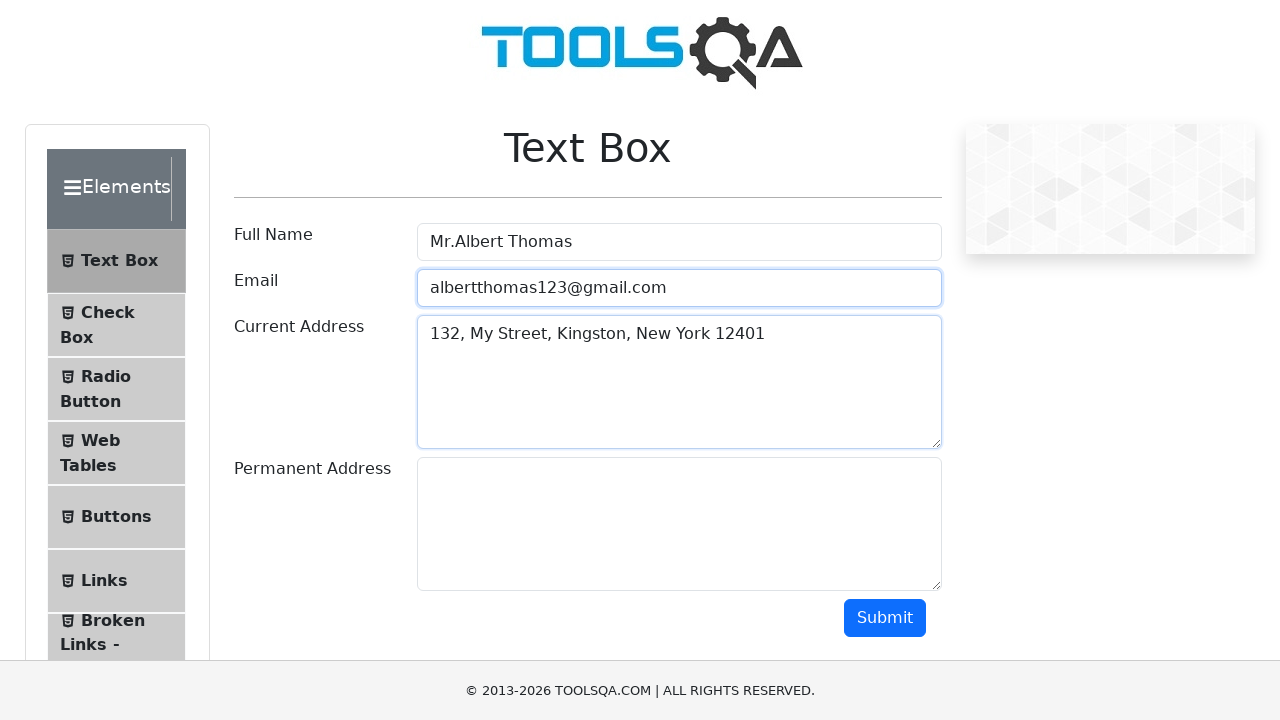

Clicked on current address field at (679, 382) on #currentAddress
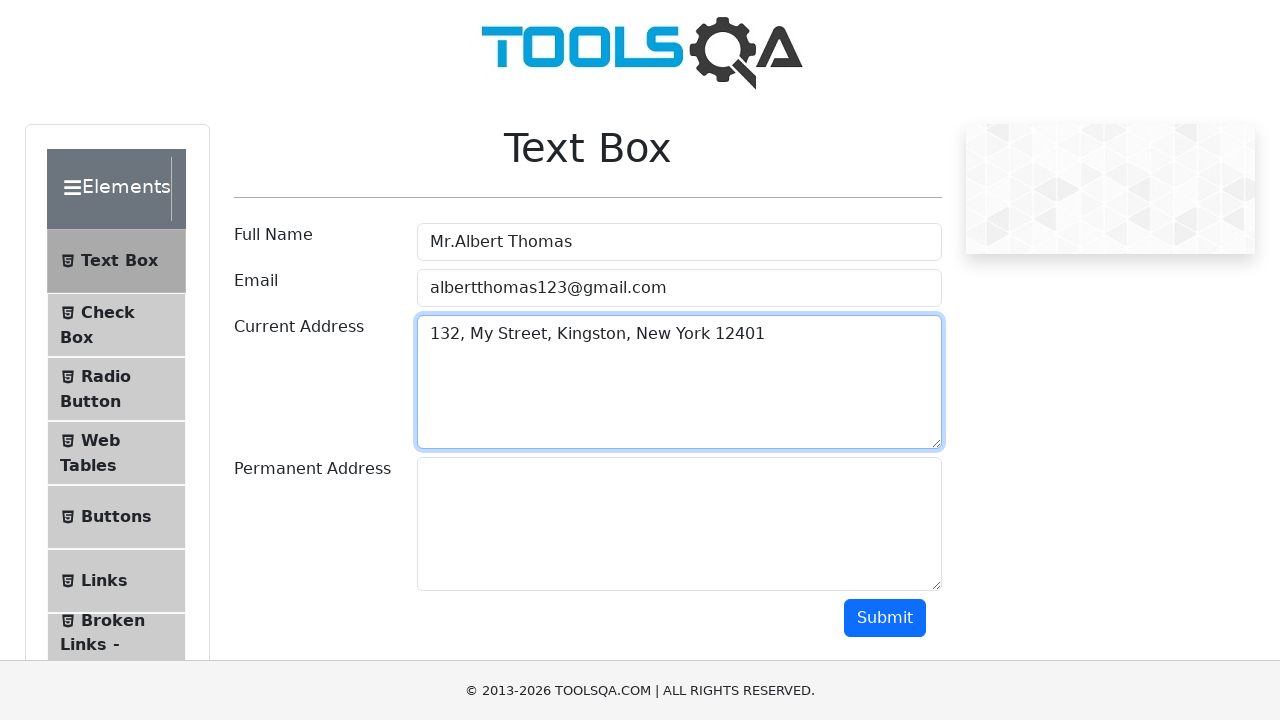

Selected all text in current address field using Ctrl+A
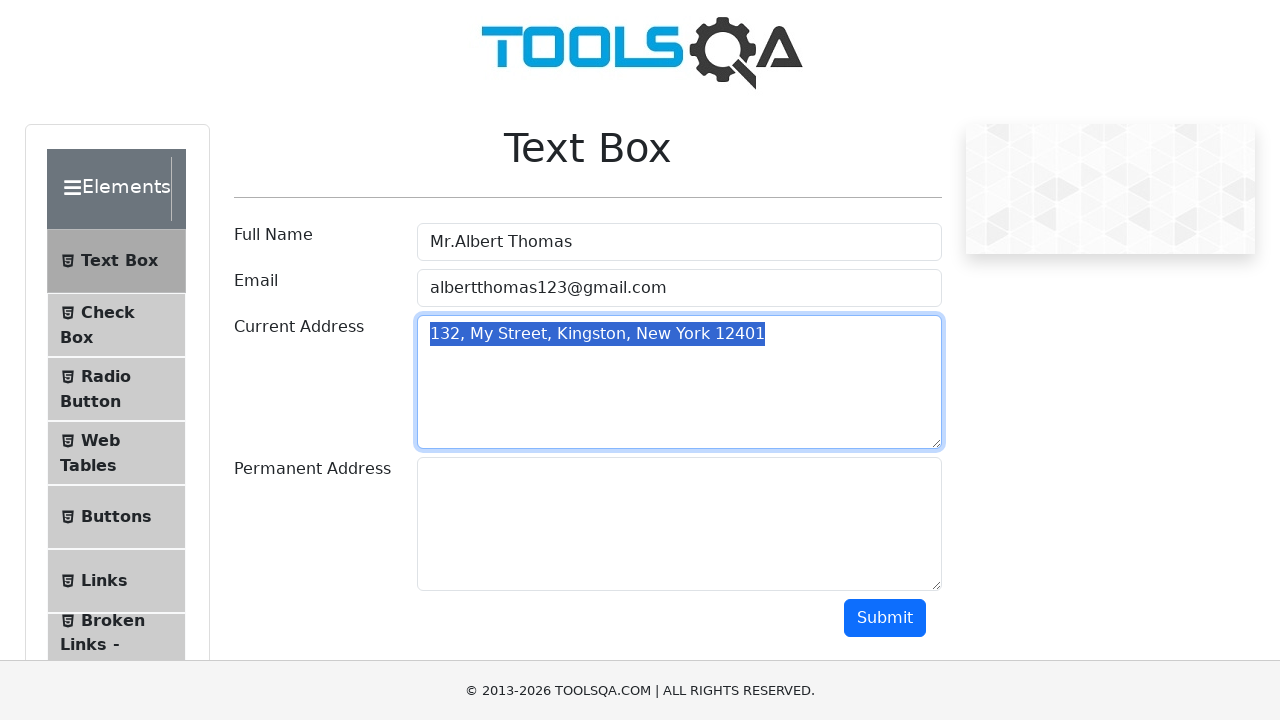

Copied current address text using Ctrl+C
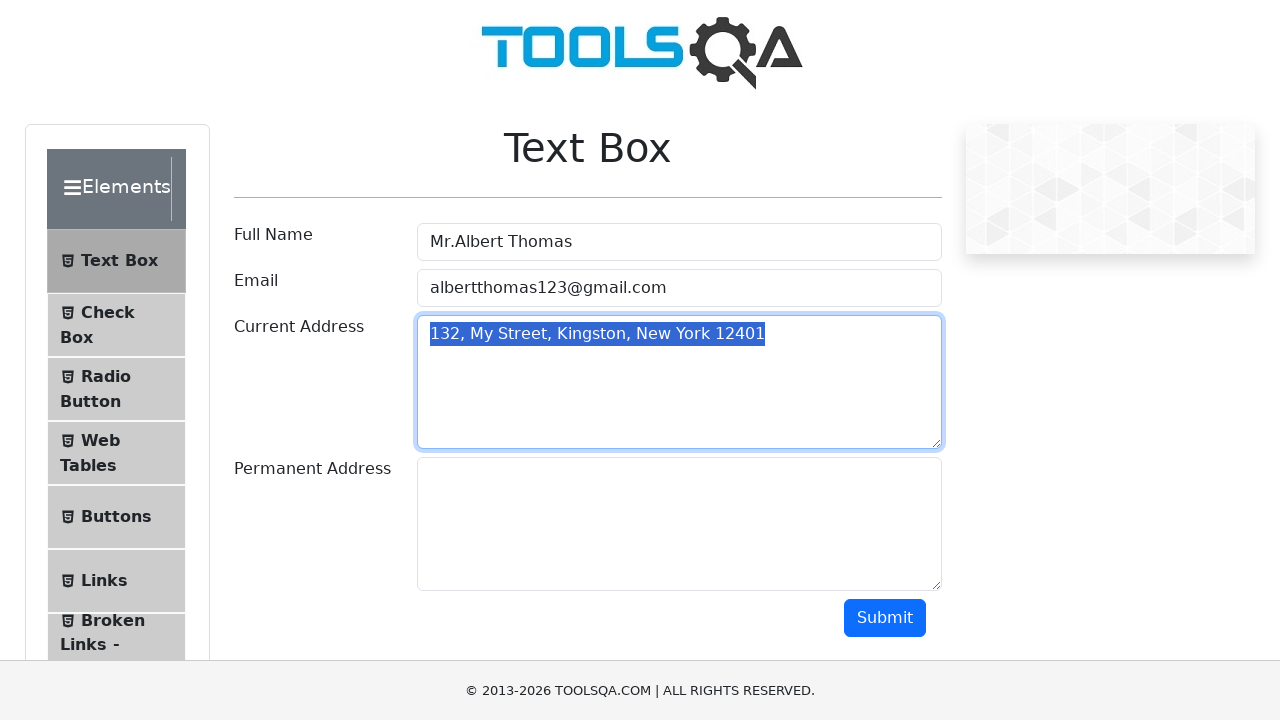

Clicked on permanent address field at (679, 524) on #permanentAddress
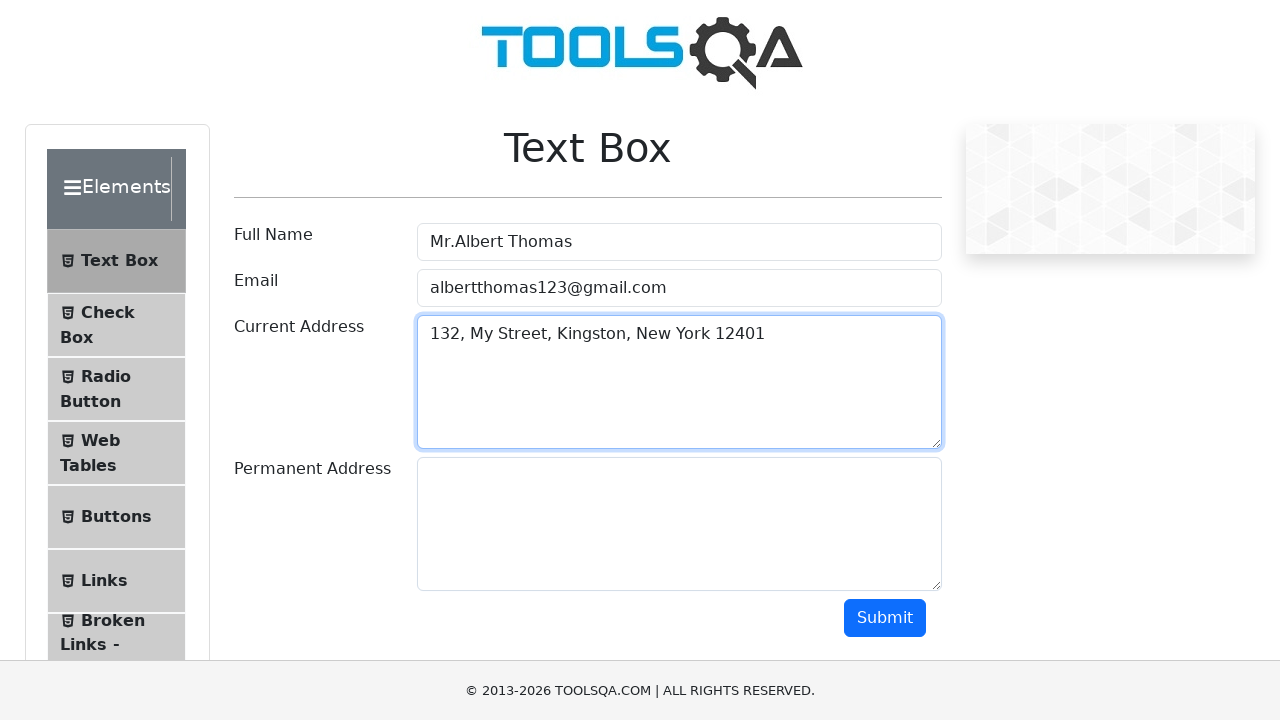

Pasted copied address into permanent address field using Ctrl+V
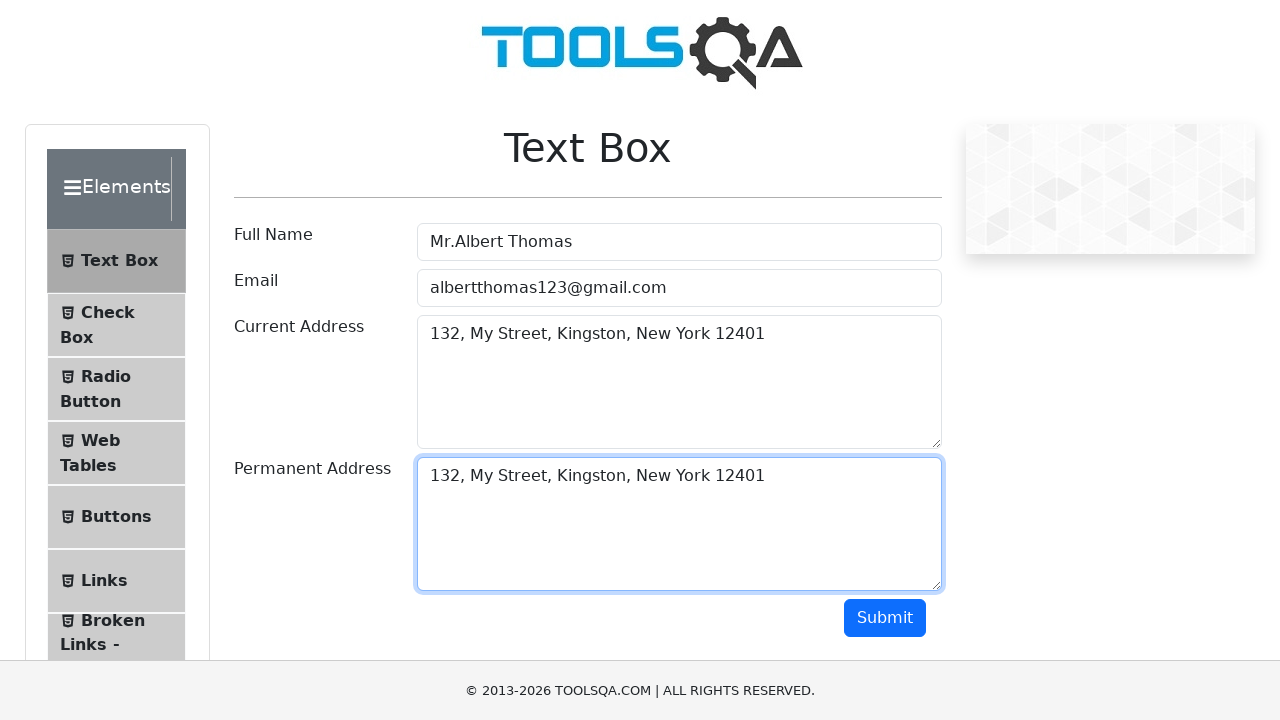

Clicked submit button to submit the text box form at (885, 618) on #submit
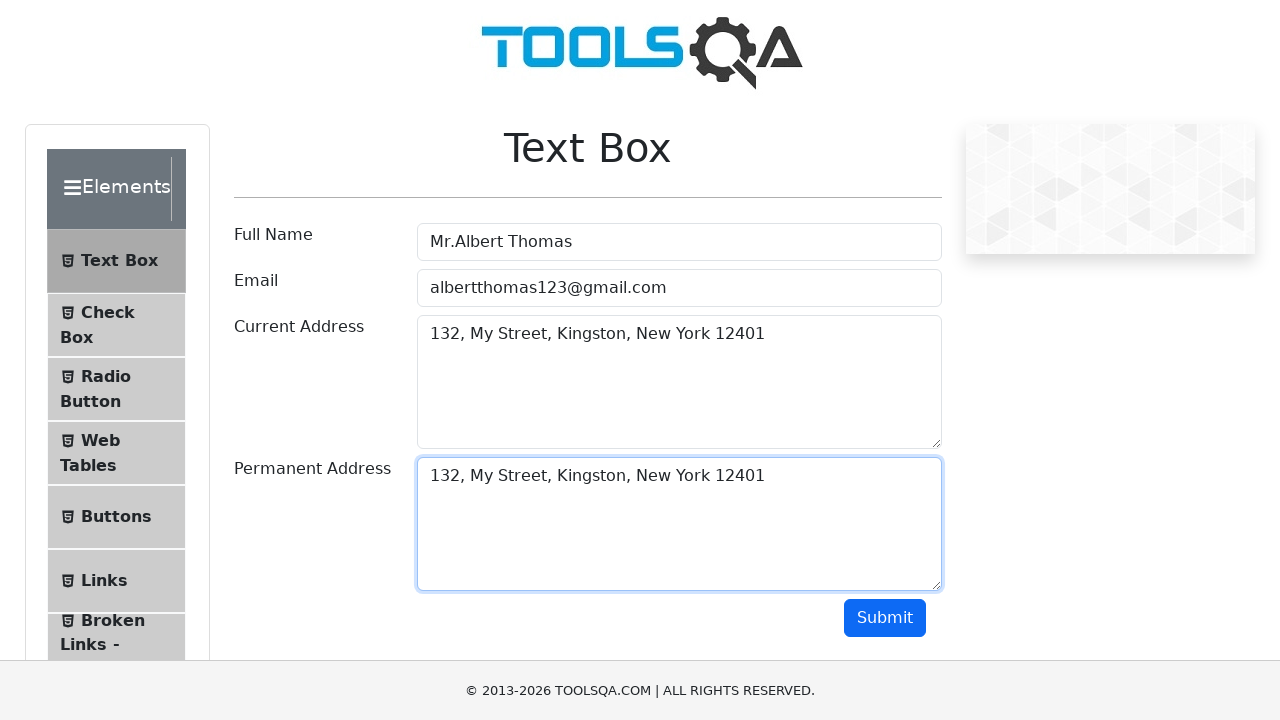

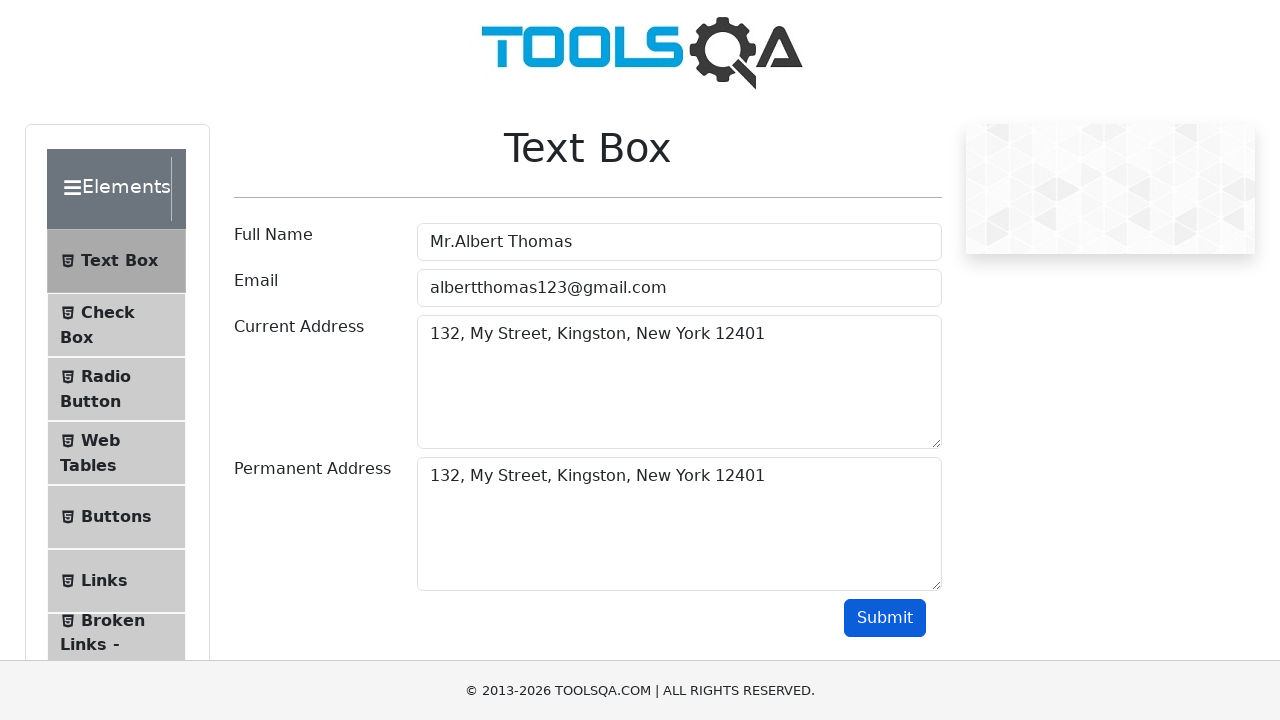